Tests multiple window handling by clicking on Google Play and iOS app store links, switching between windows, and interacting with elements on different pages including Apple's TestFlight and Legal pages.

Starting URL: https://adactinhotelapp.com/

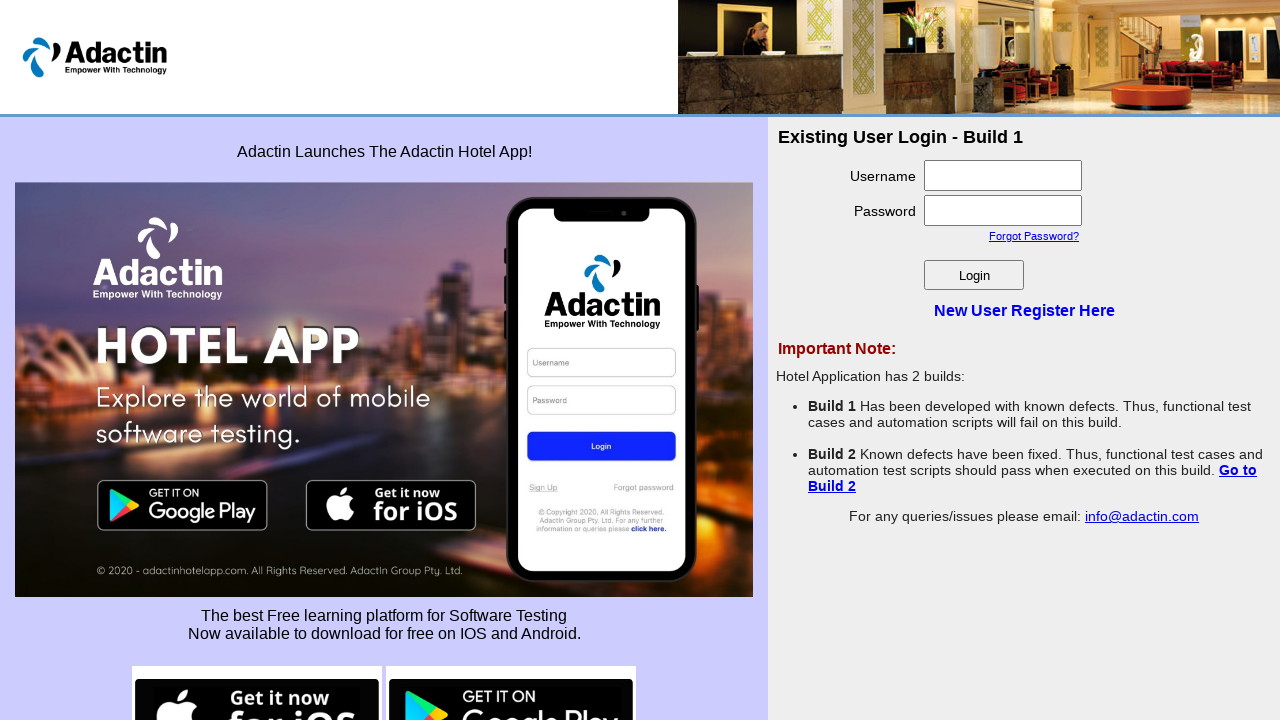

Clicked on Google Play image link to open new window at (511, 670) on img[src*='google-play']
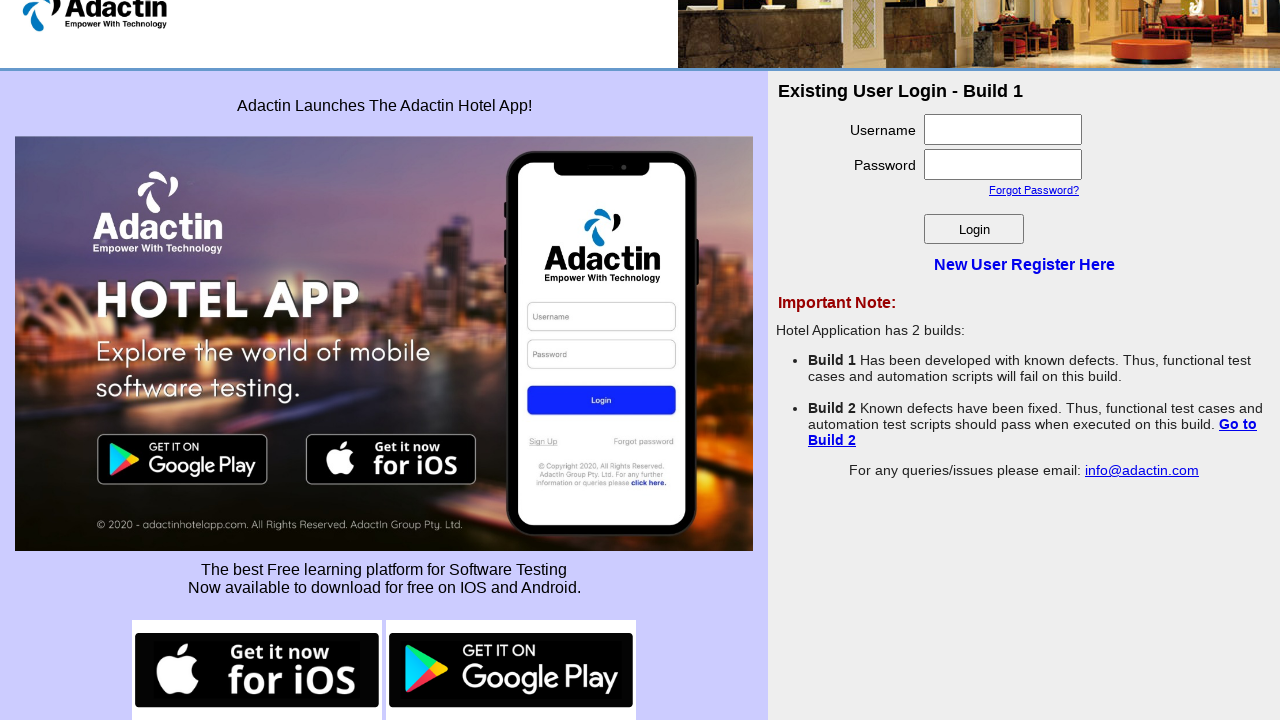

Google Play page loaded
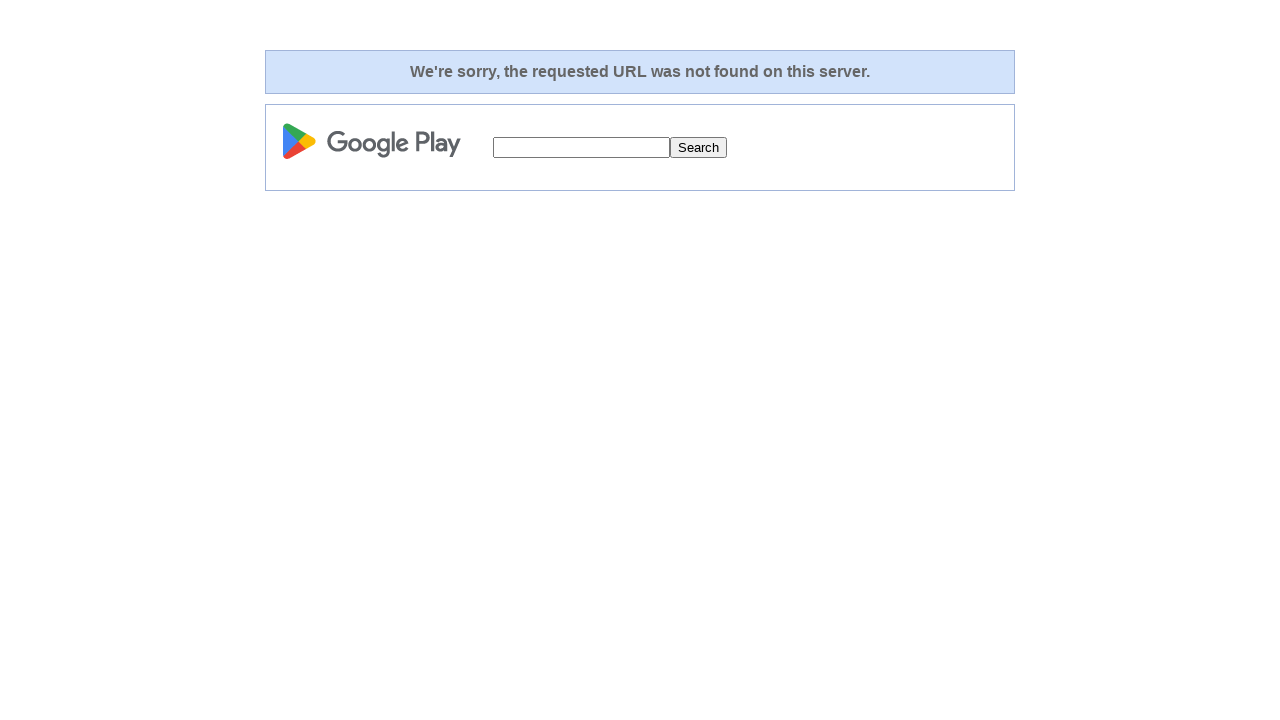

Filled search field with 'selenium' on Google Play page on input[name='q']
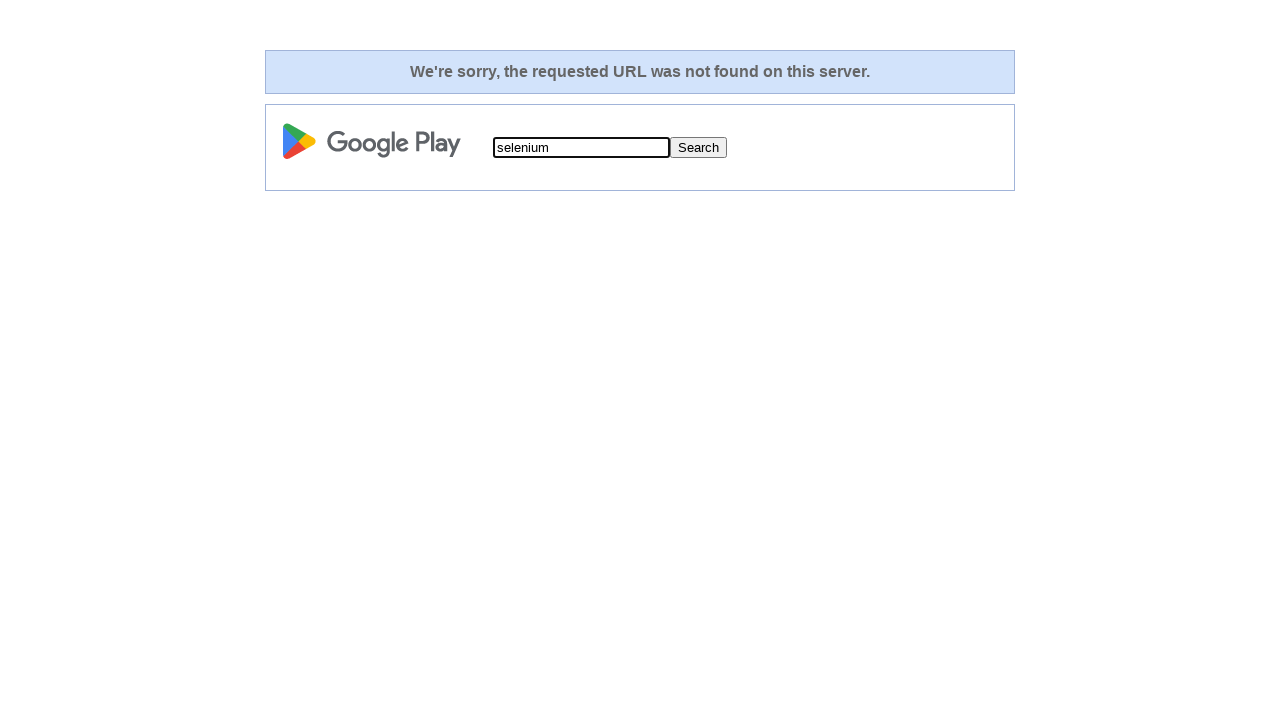

Clicked search button on Google Play page at (698, 148) on input[value='Search']
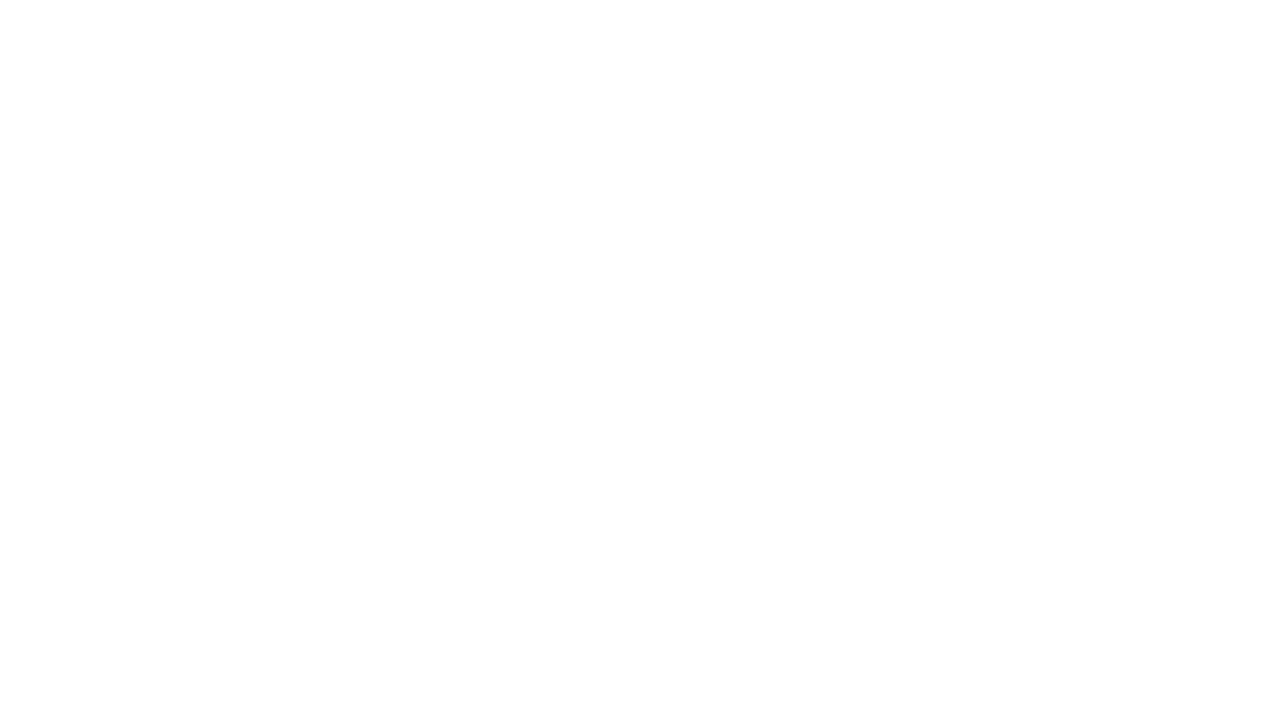

Switched back to home page
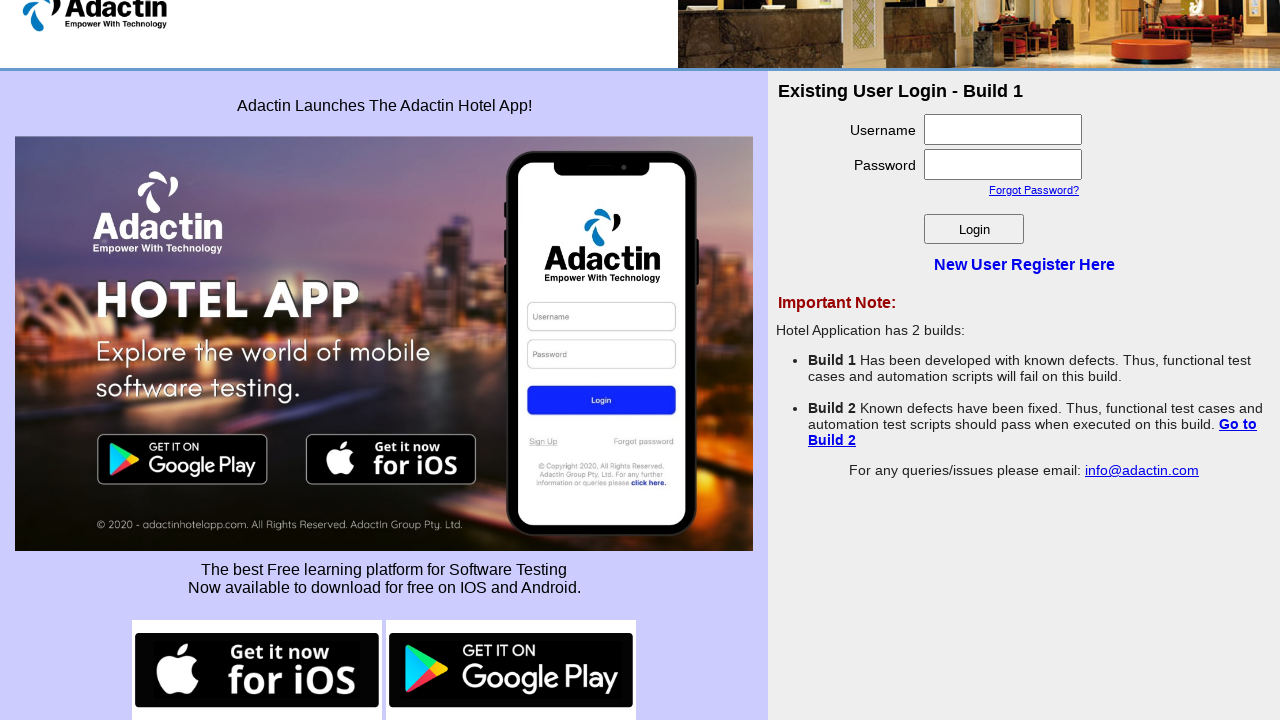

Clicked on iOS button image link to open new window at (257, 670) on img[src*='ios-button']
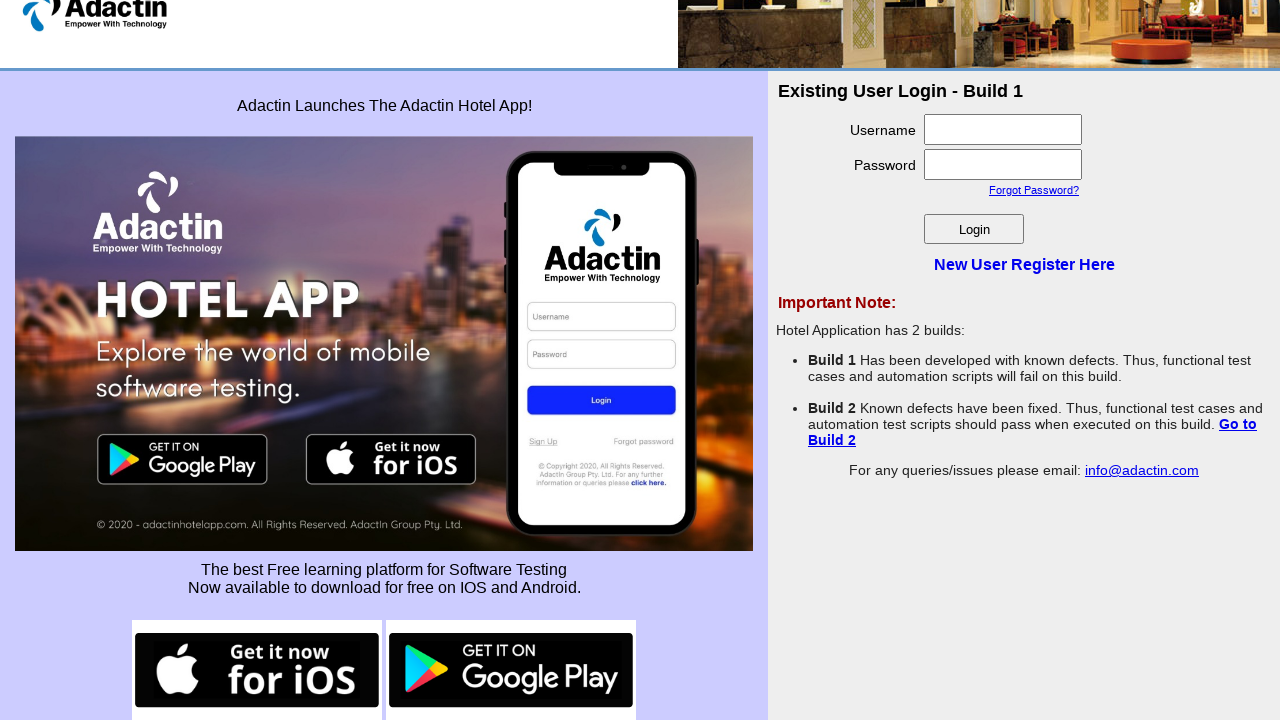

iOS page loaded
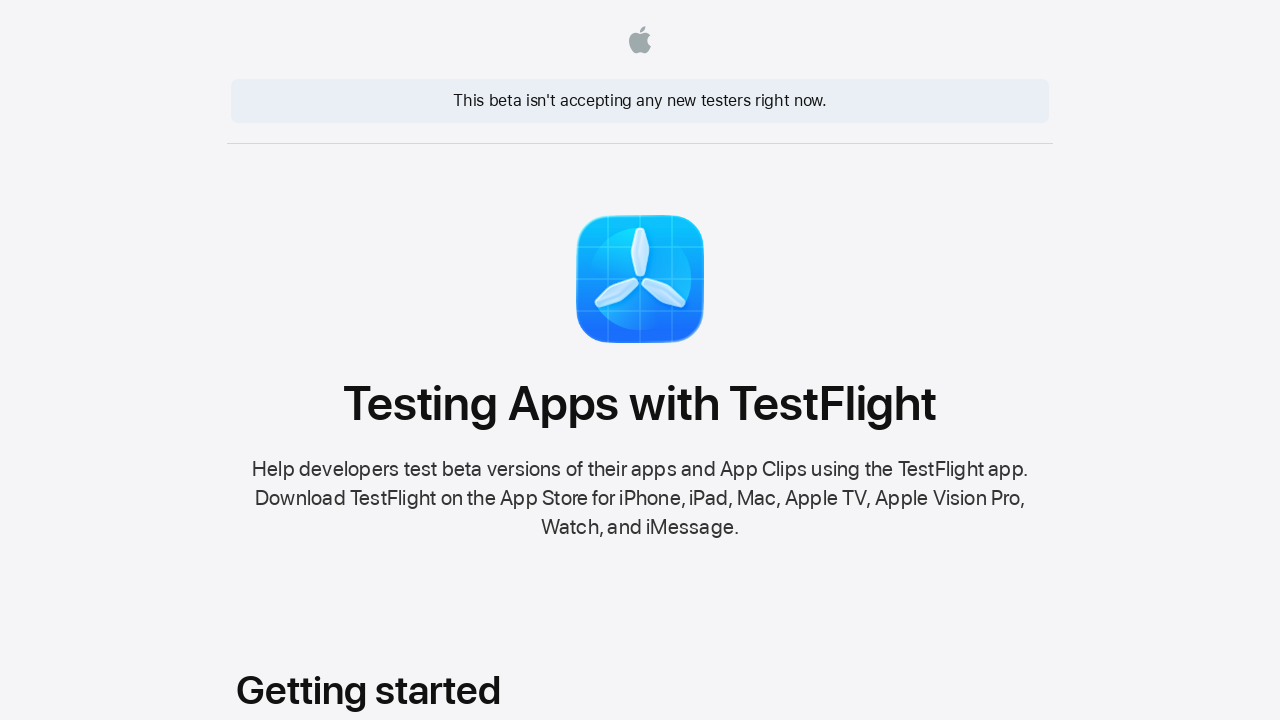

Clicked Terms of Service link on iOS page at (894, 676) on a:has-text('Terms of Service')
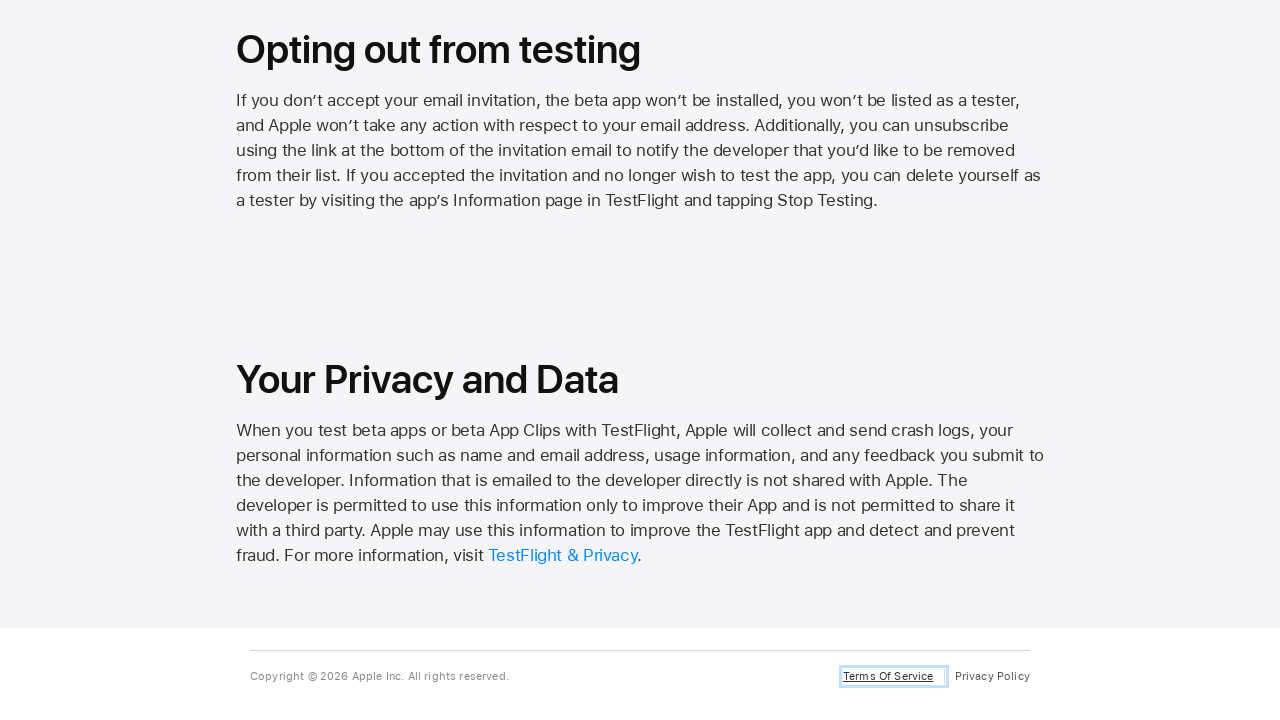

Waited 2 seconds for any new page to open
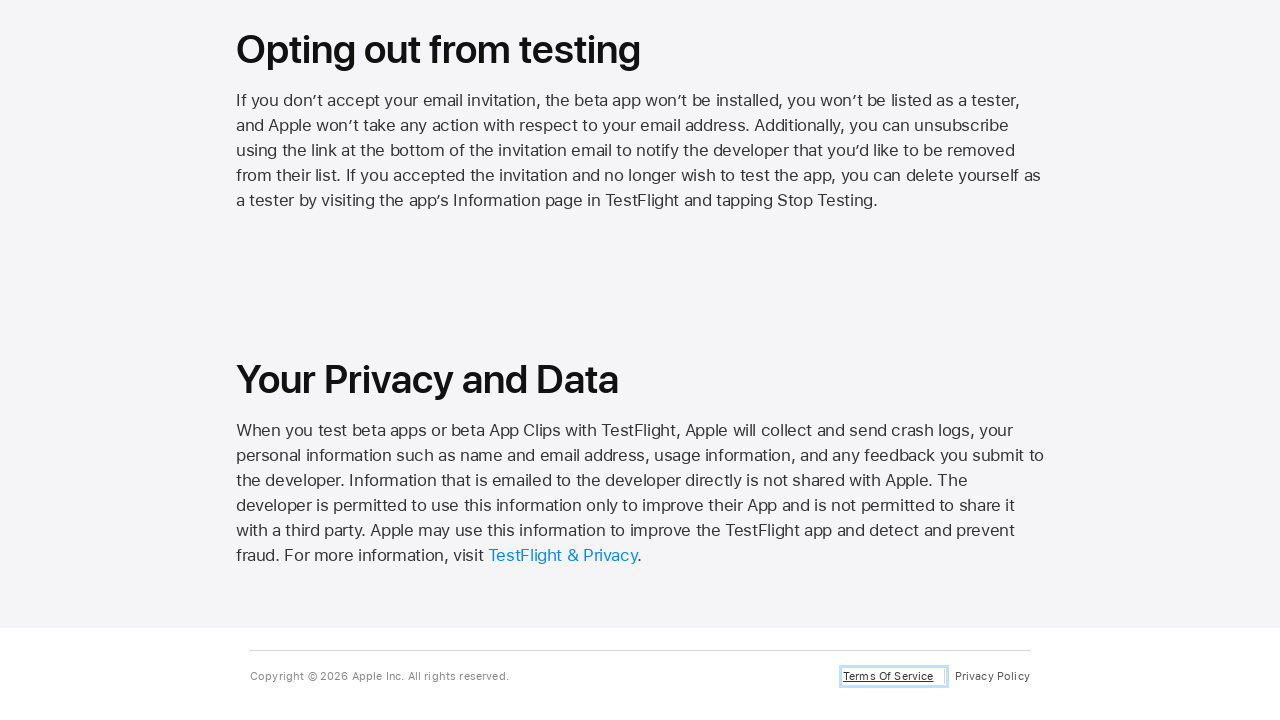

Switched to Apple/Legal page: TestFlight - Apple
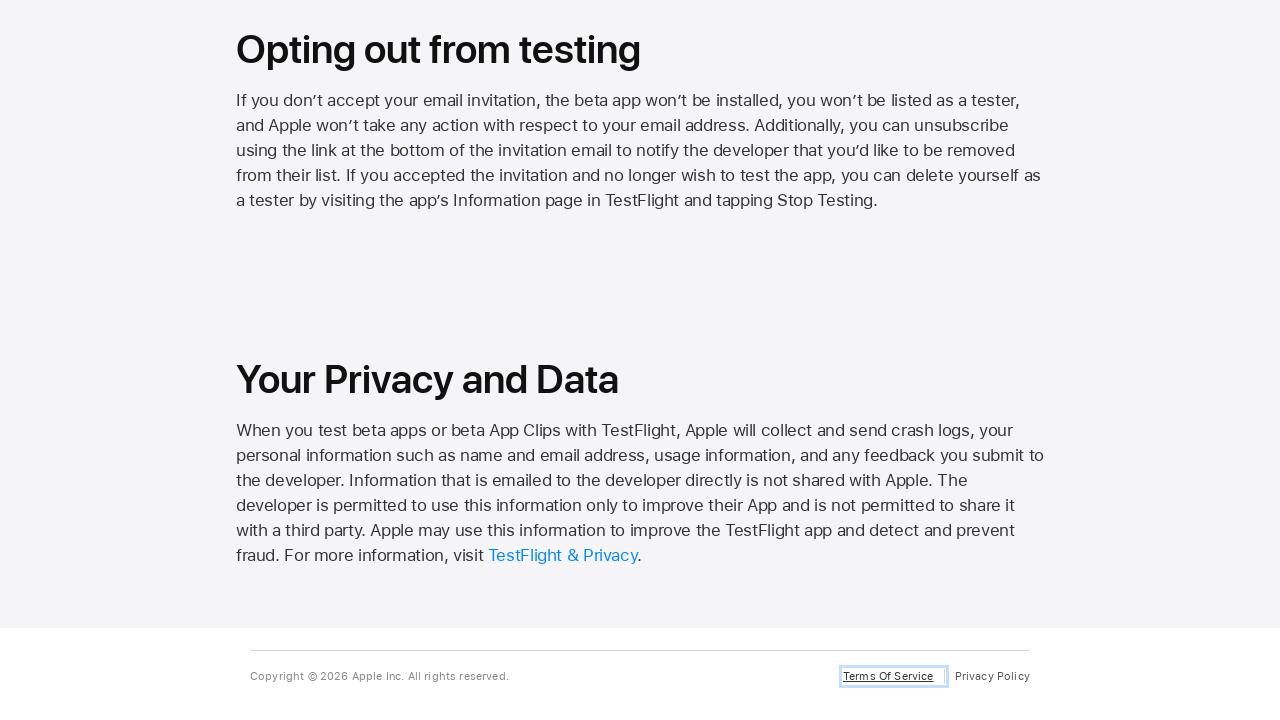

Switched to Apple/Legal page: Legal - Apple Media Services - Apple on a:has-text('Choose your country')
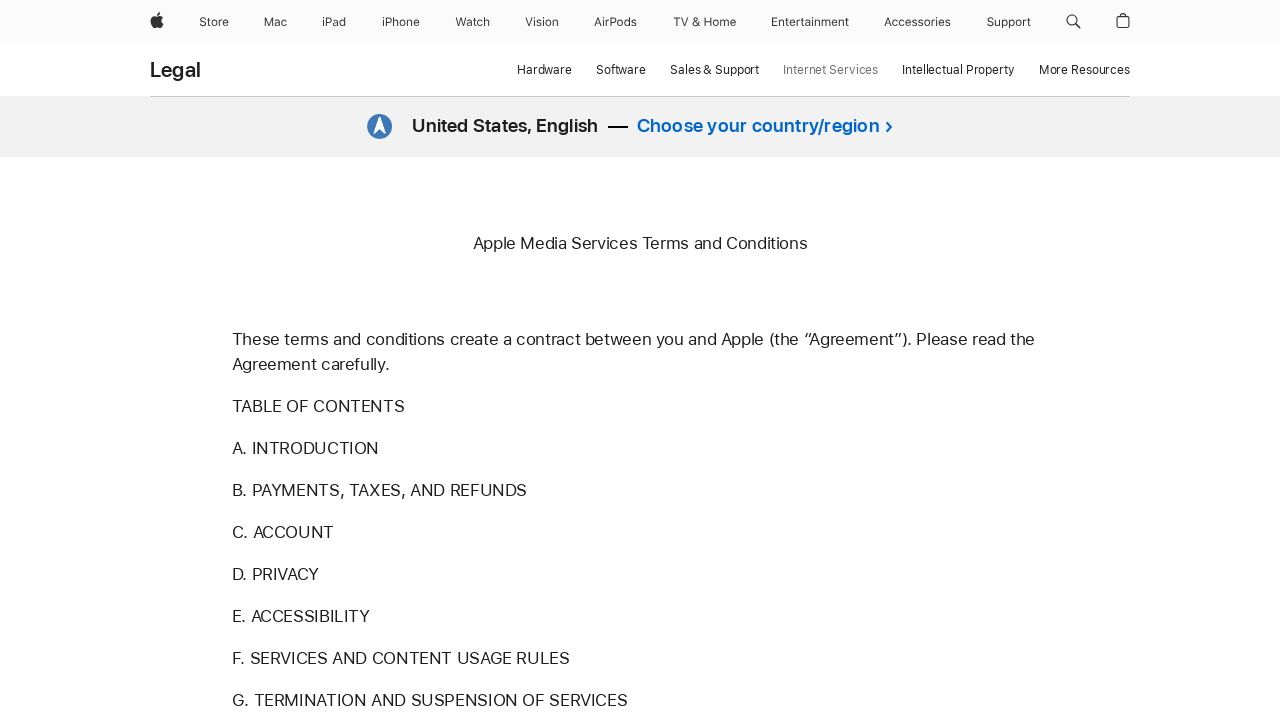

Clicked 'Choose your country' link on Apple Legal page at (758, 126) on a:has-text('Choose your country')
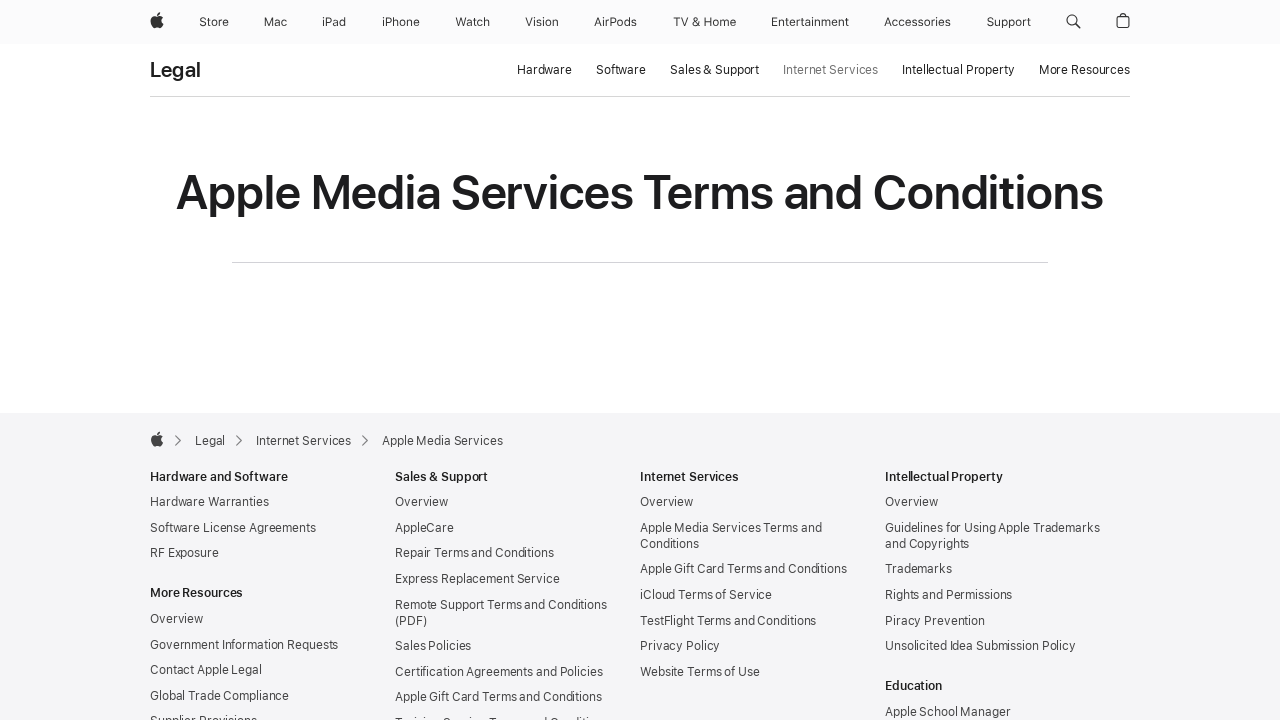

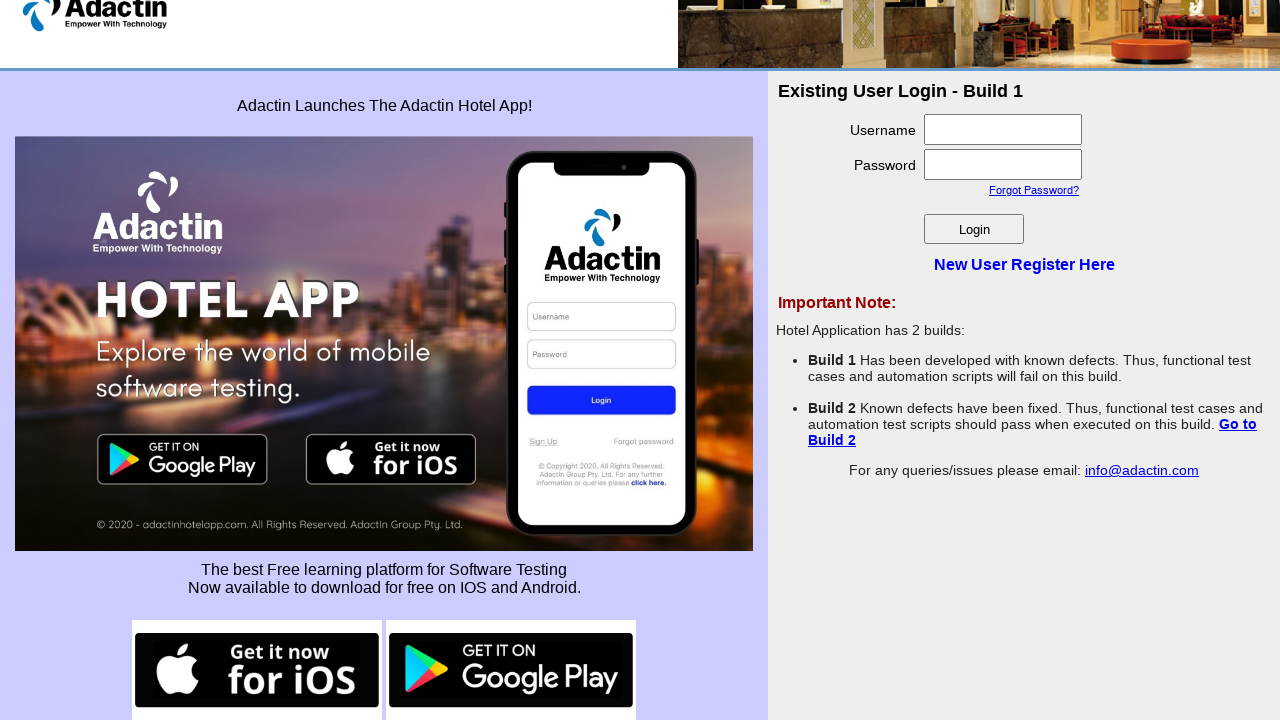